Tests adding a Dell laptop to cart, removing it, and completing a purchase order with form submission

Starting URL: https://www.demoblaze.com/index.html

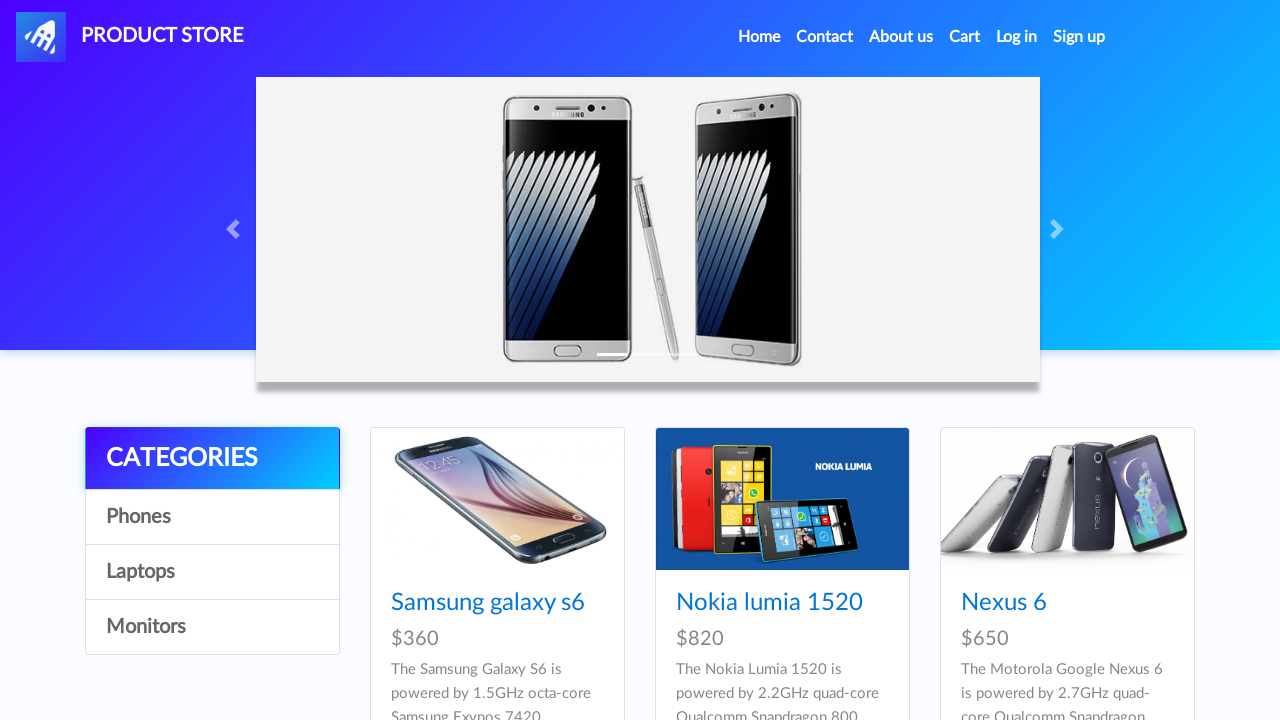

Clicked on Laptops category at (212, 572) on a:text('Laptops')
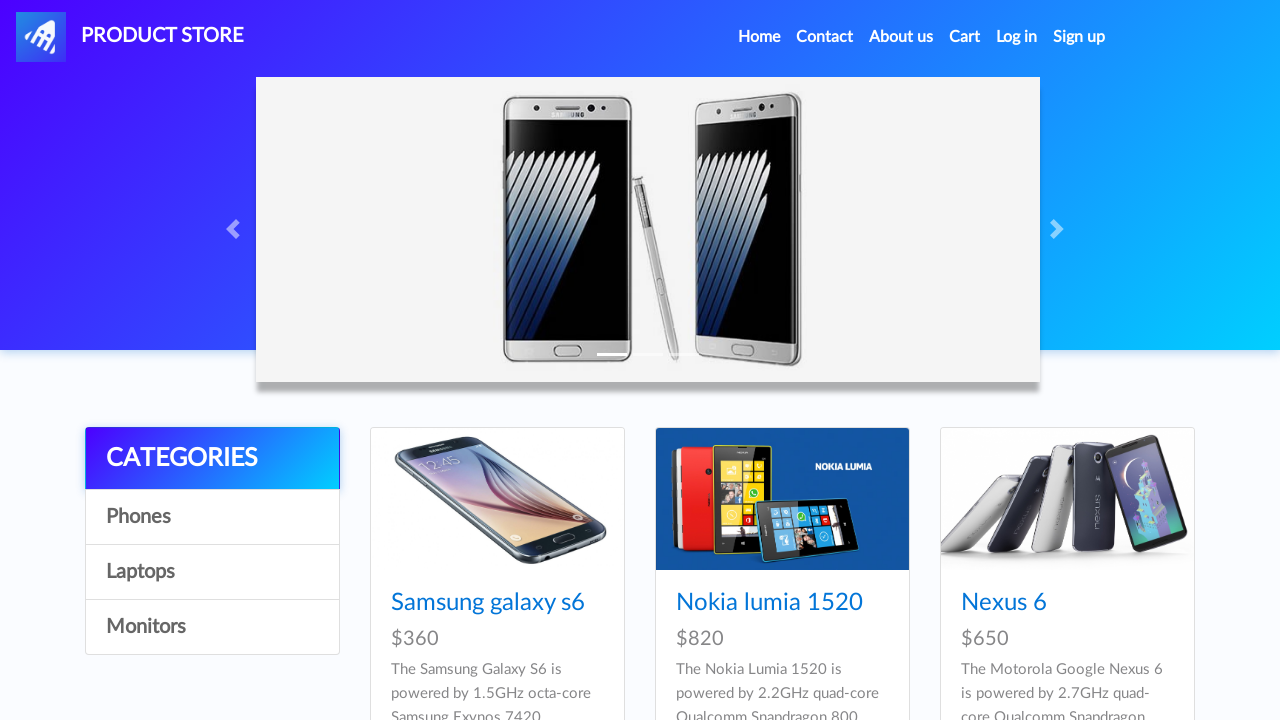

Clicked on Dell i7 8gb product at (448, 361) on a:text('Dell i7 8gb')
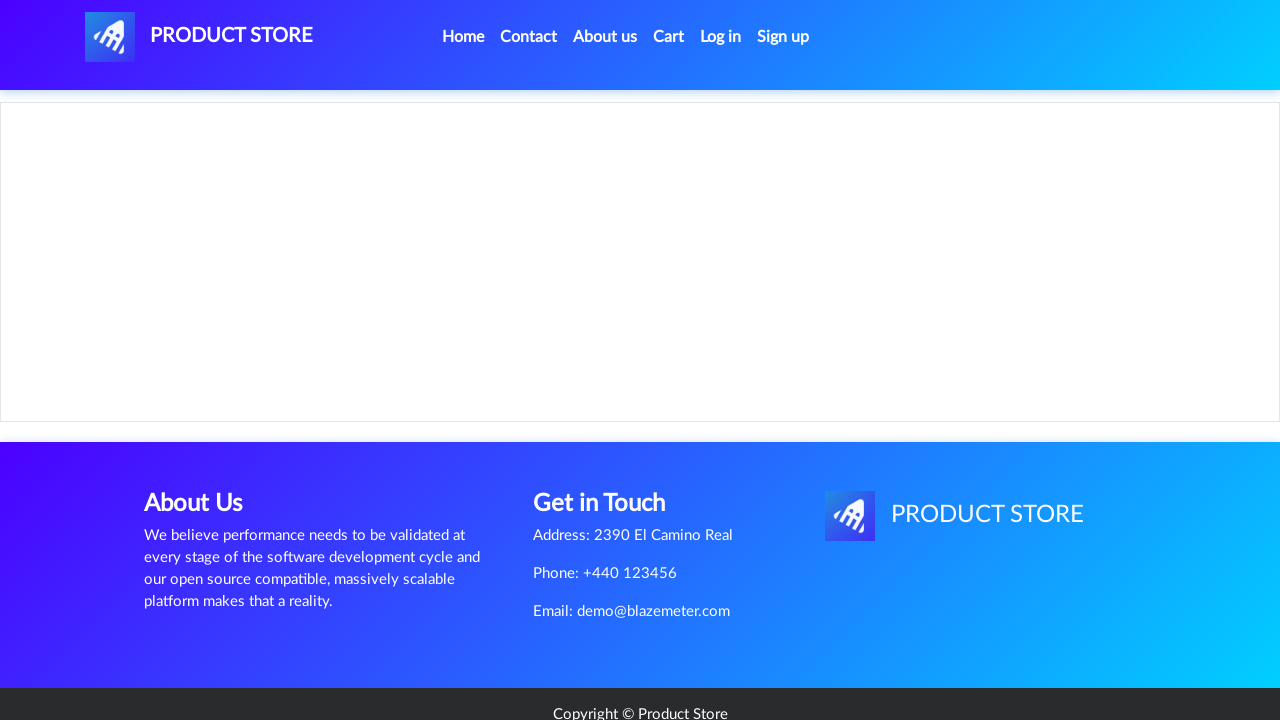

Clicked Add to cart button for Dell laptop at (610, 460) on xpath=//*[@onclick="addToCart(12)"]
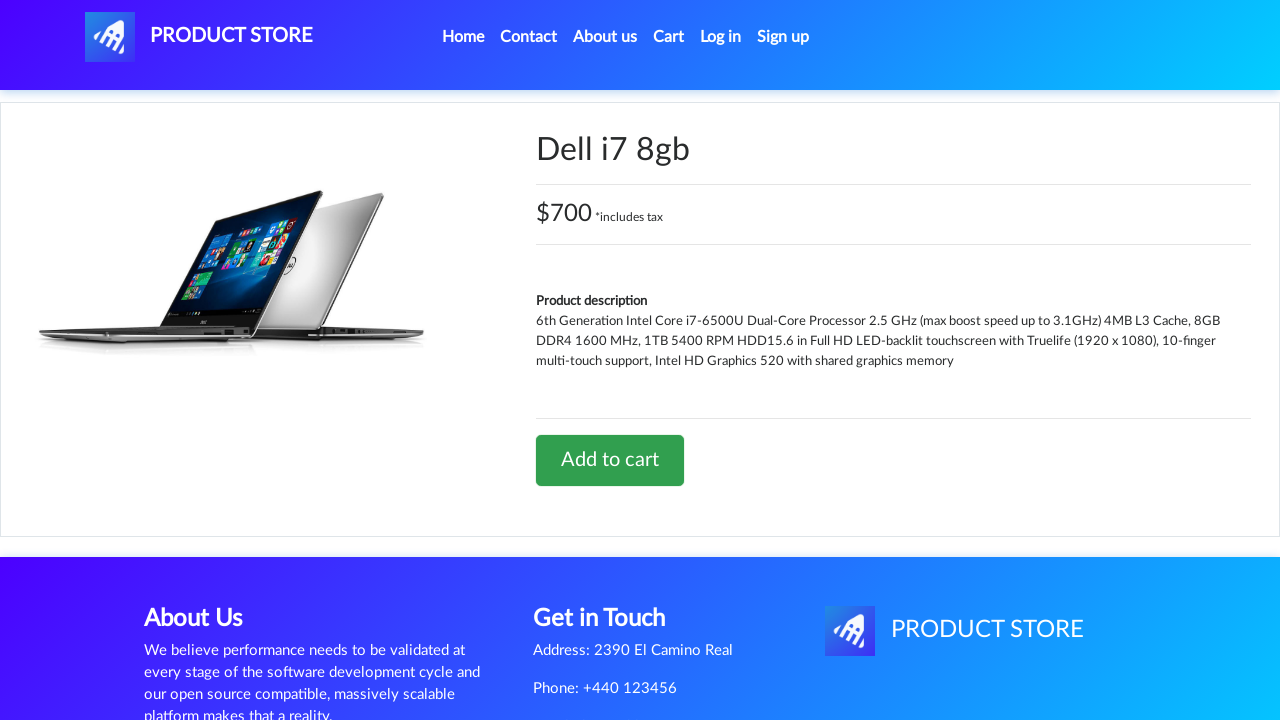

Set up dialog handler to accept alerts
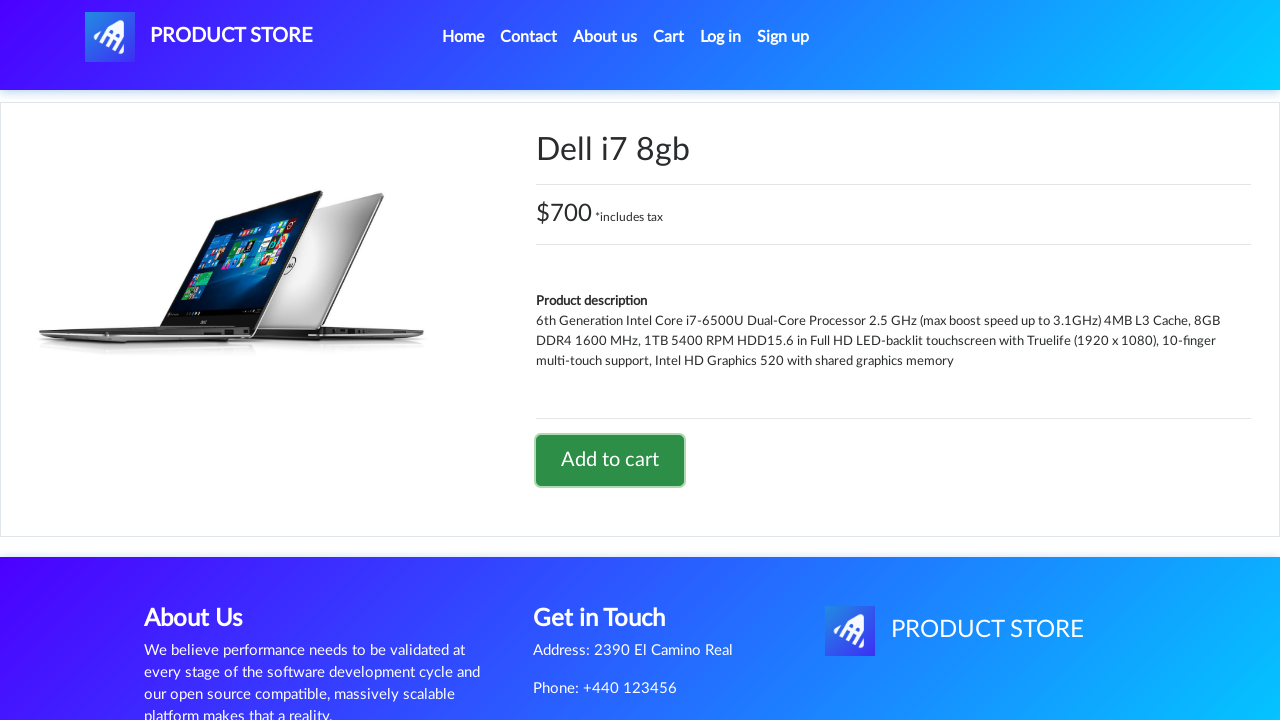

Navigated to shopping cart at (669, 37) on #cartur
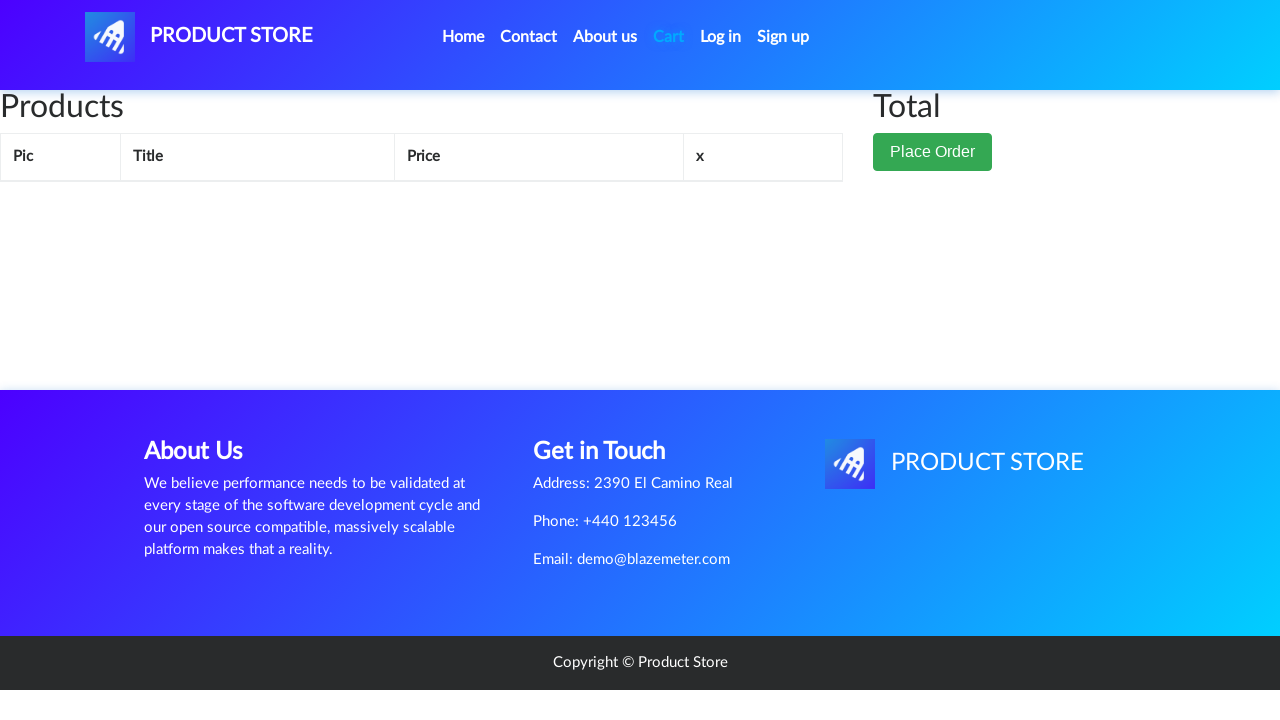

Clicked Delete button to remove Dell laptop from cart at (657, 205) on a:text('Delete')
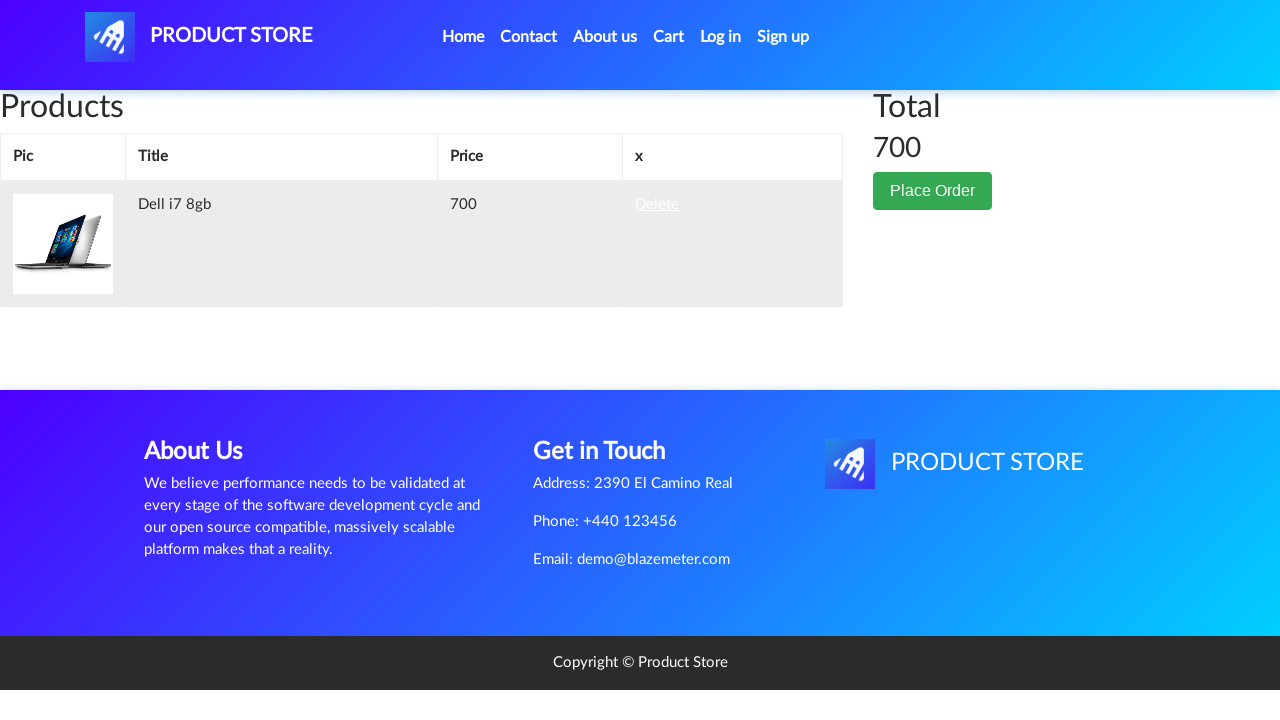

Waited for cart total to clear after item removal
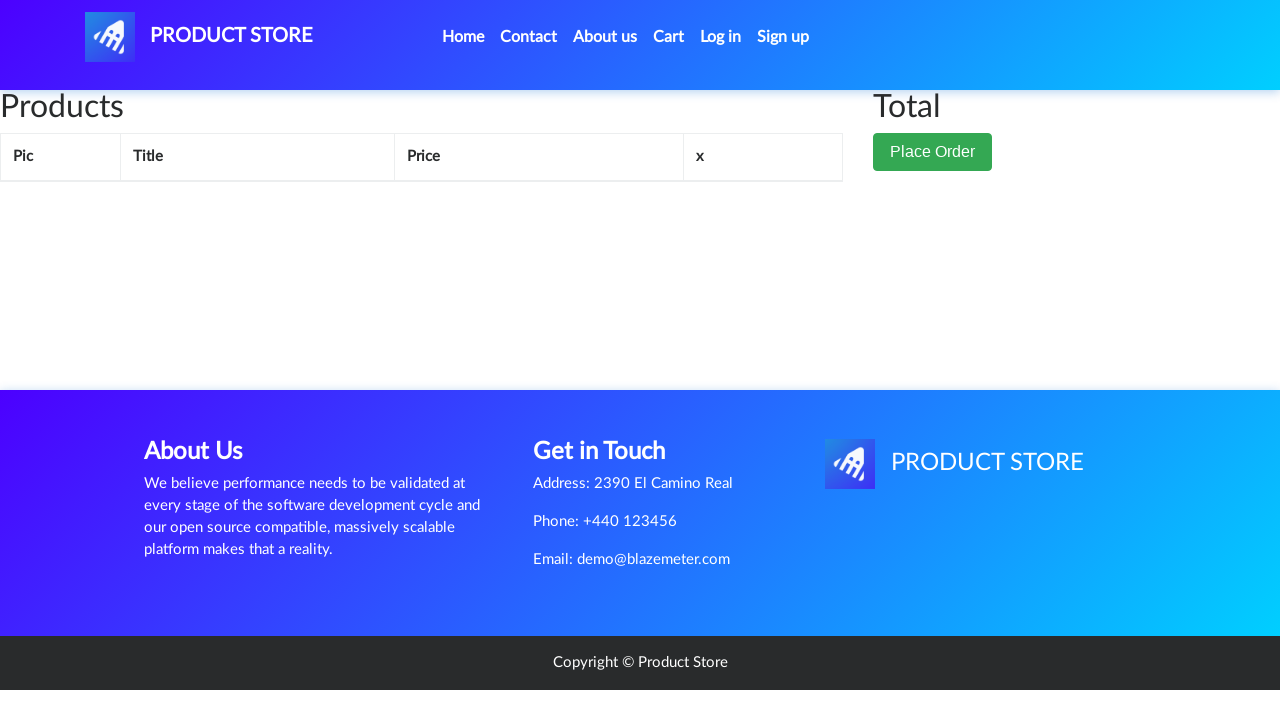

Clicked Place Order button at (933, 152) on text='Place Order'
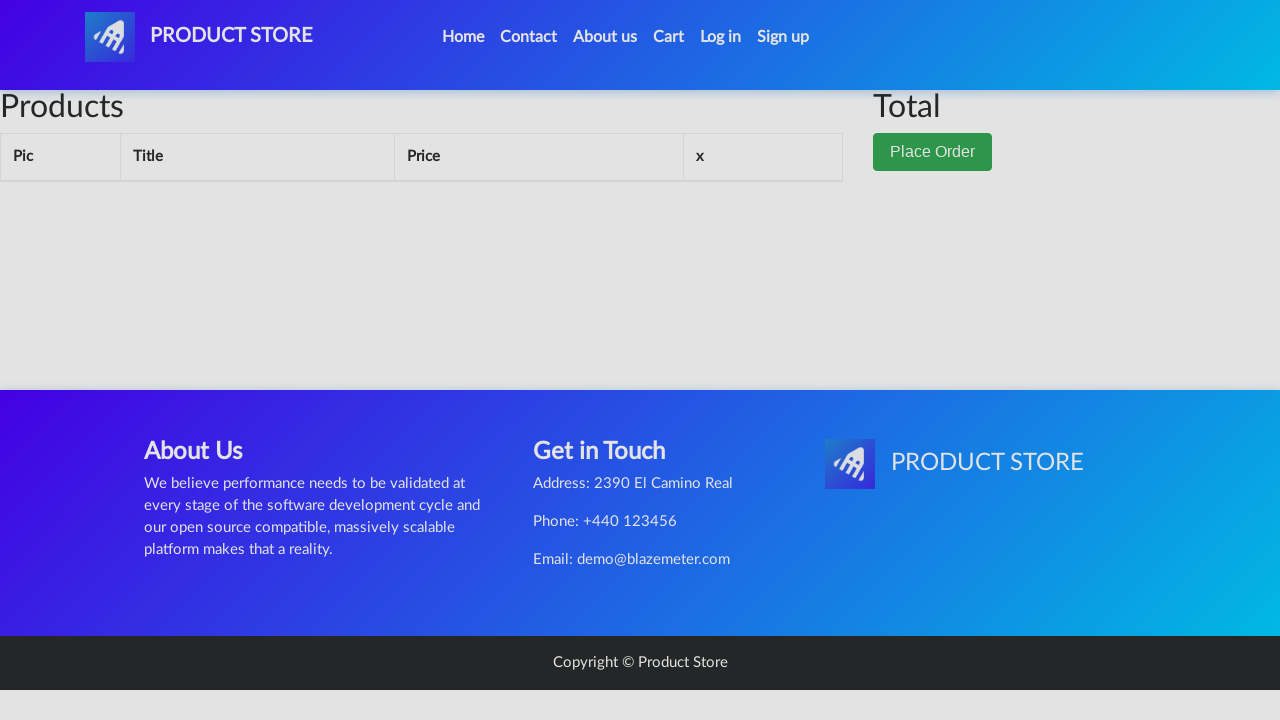

Filled in customer name 'John Smith' on input#name
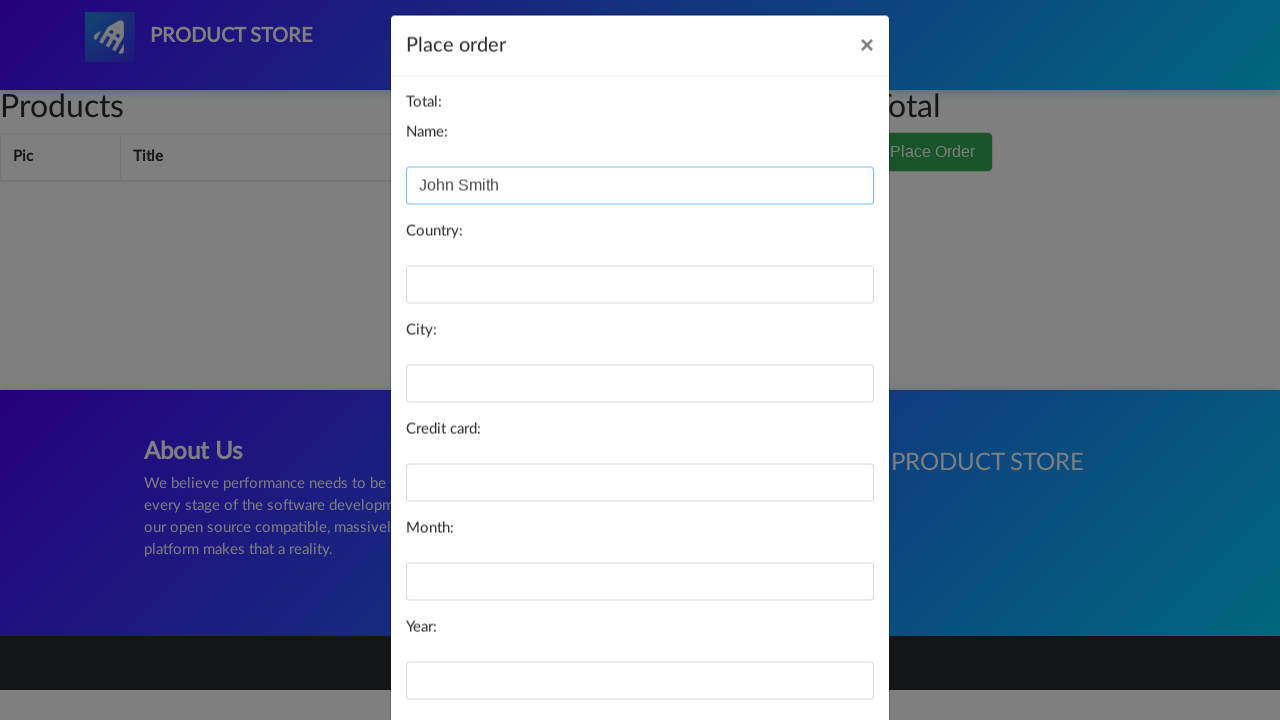

Filled in country 'Azerbaijan' on #country
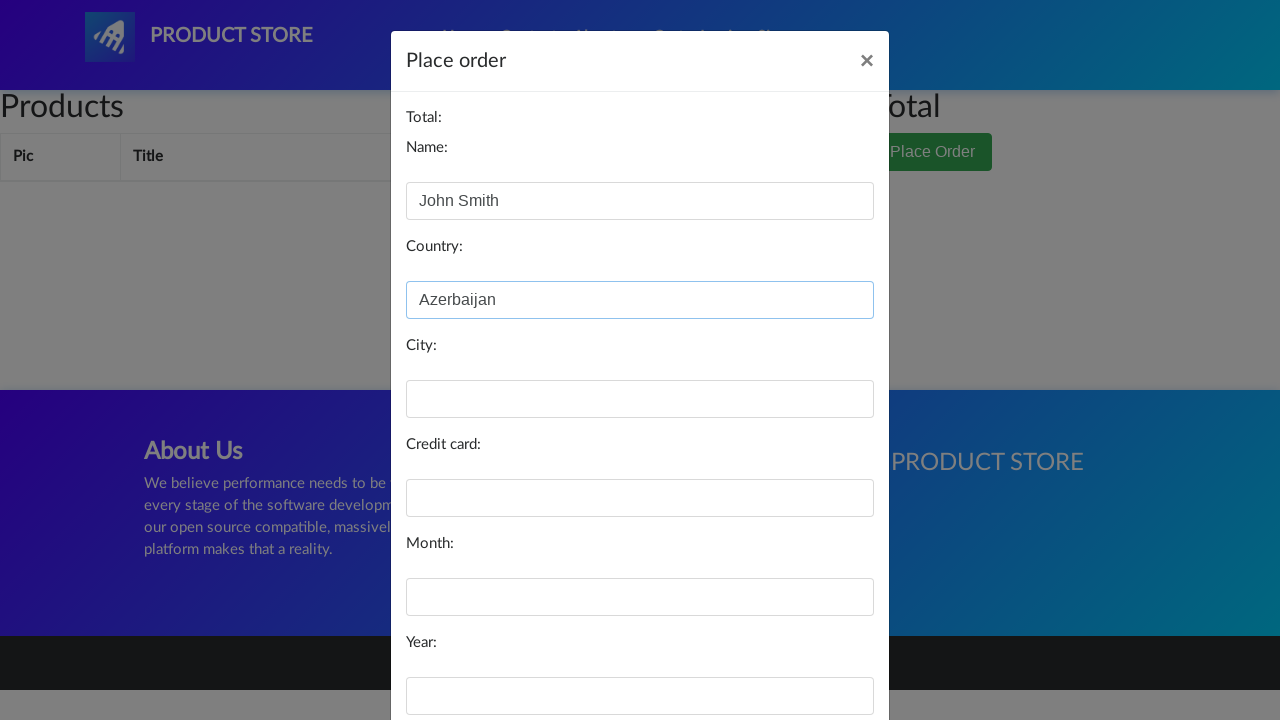

Filled in city 'Baku' on div.form-group > #city
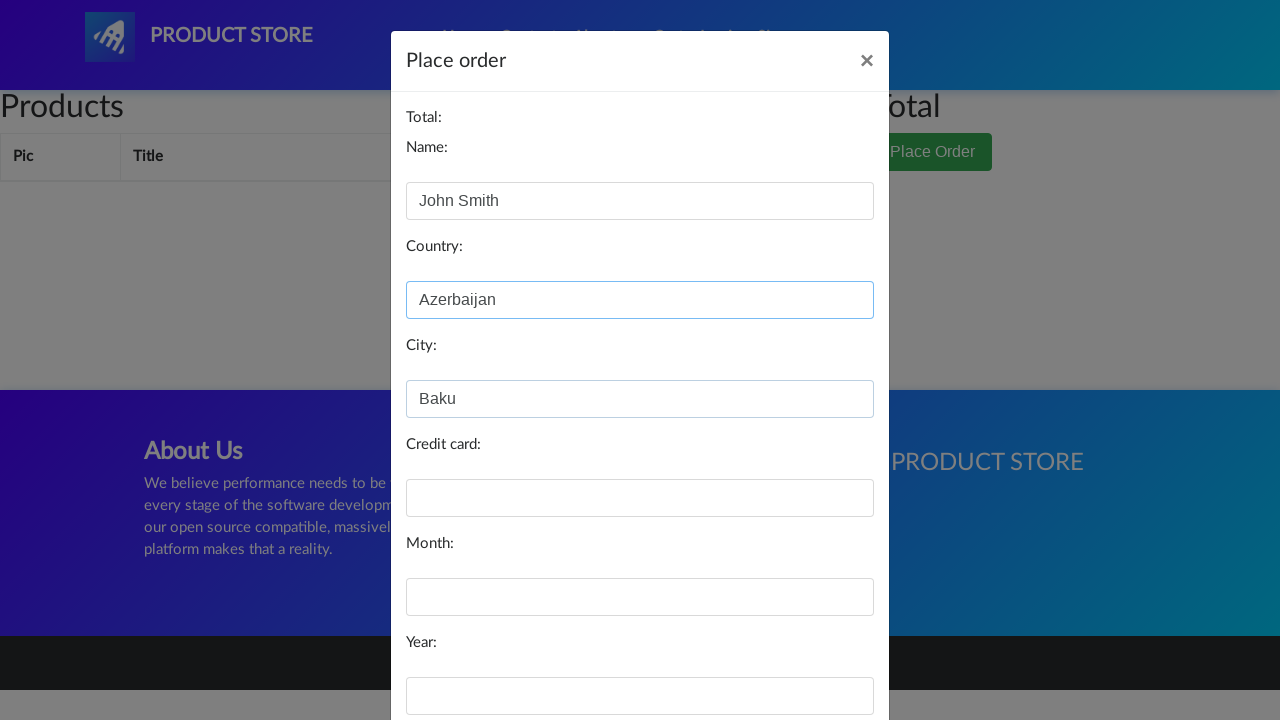

Filled in credit card number on input#card
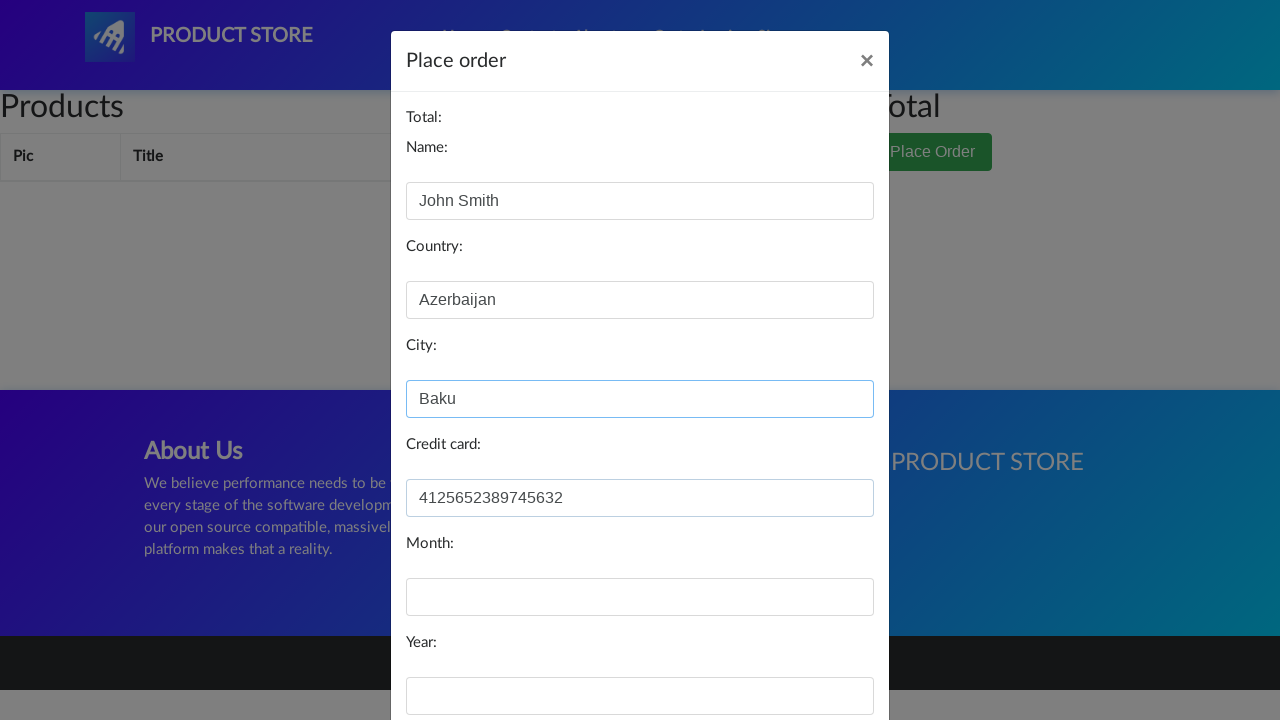

Filled in card expiration month 'April' on #month
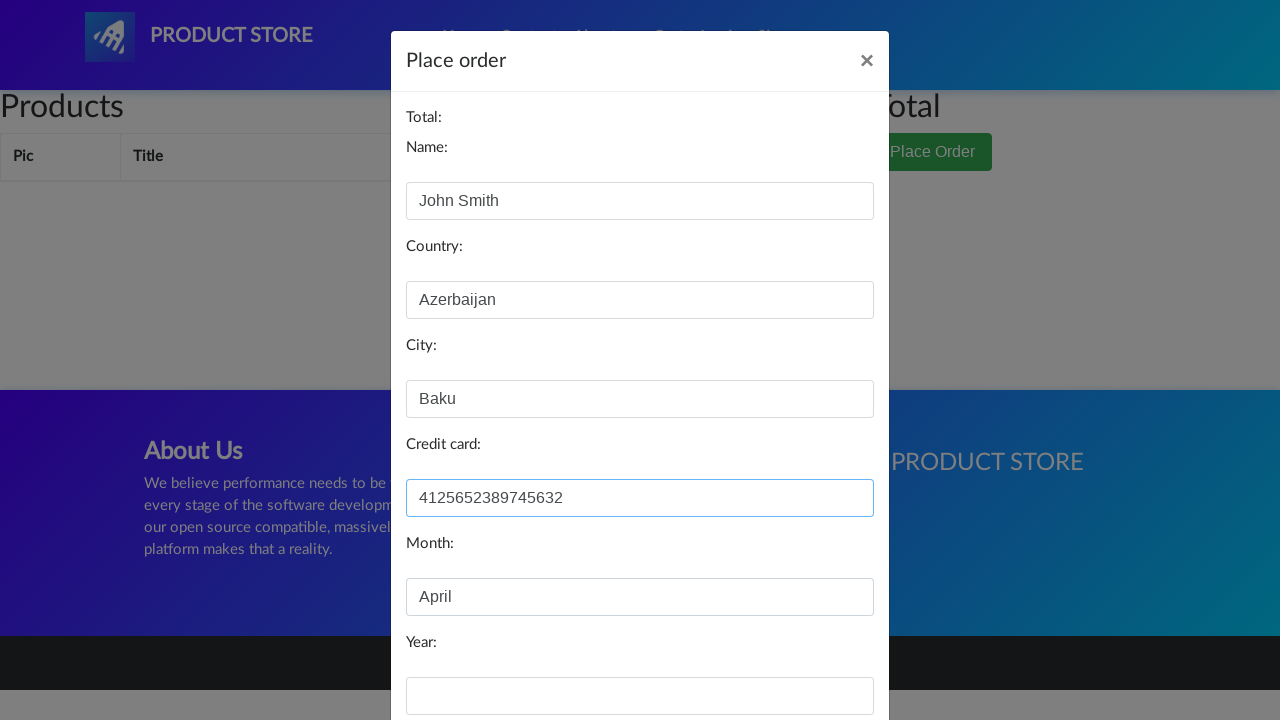

Filled in card expiration year '2026' on div.form-group #year
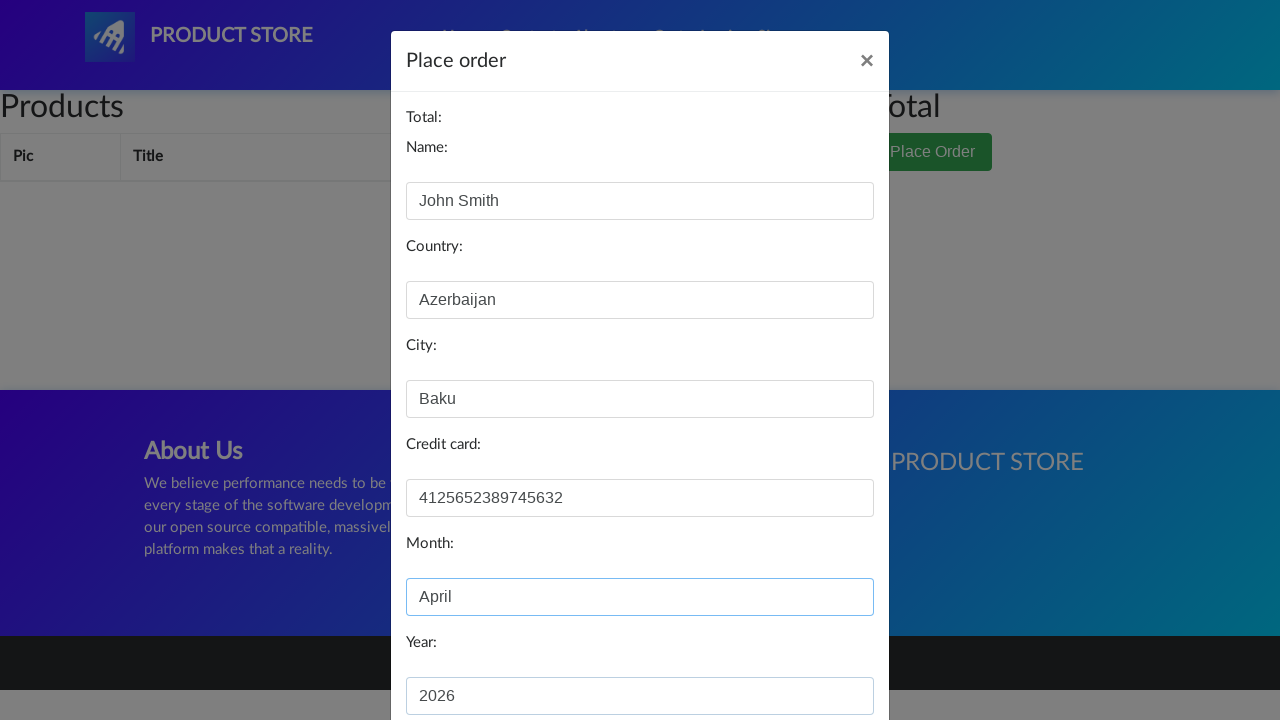

Clicked Purchase button to complete order at (823, 655) on xpath=//*[@onclick="purchaseOrder()"]
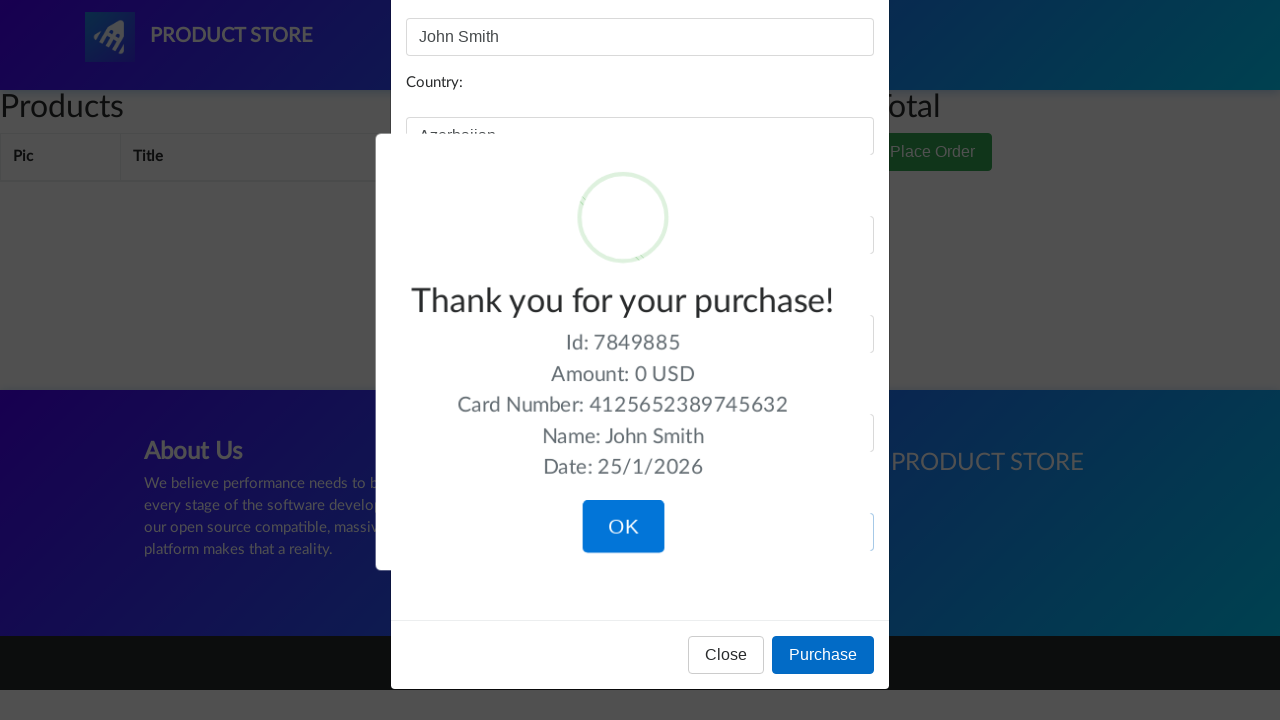

Waited for purchase confirmation message to appear
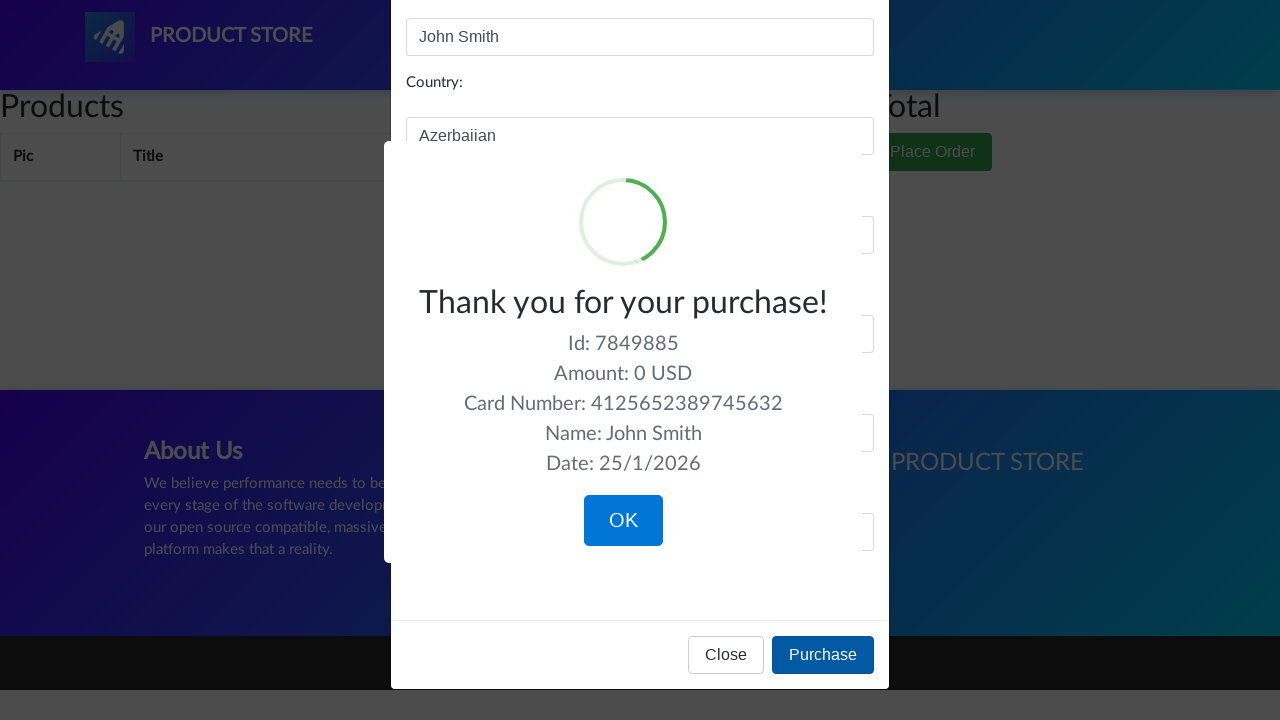

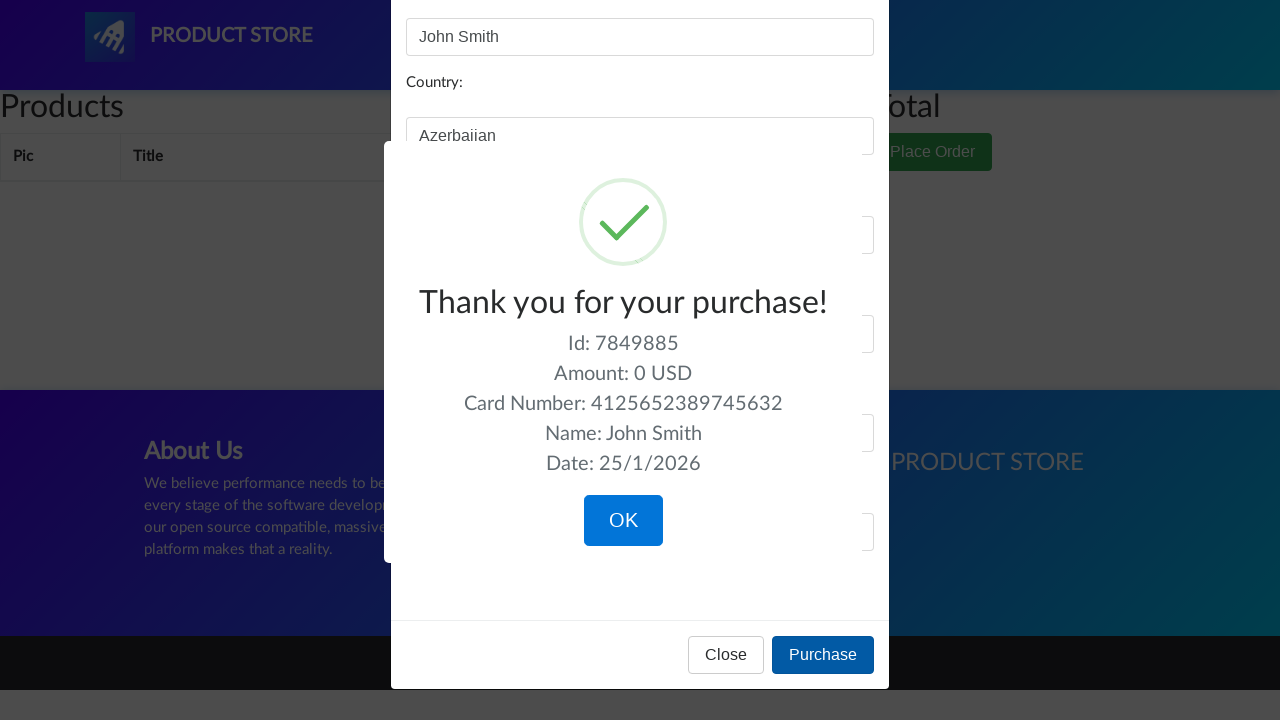